Tests adding an element on the Herokuapp add/remove elements page by clicking the "Add Element" button and verifying a new button appears

Starting URL: https://the-internet.herokuapp.com/

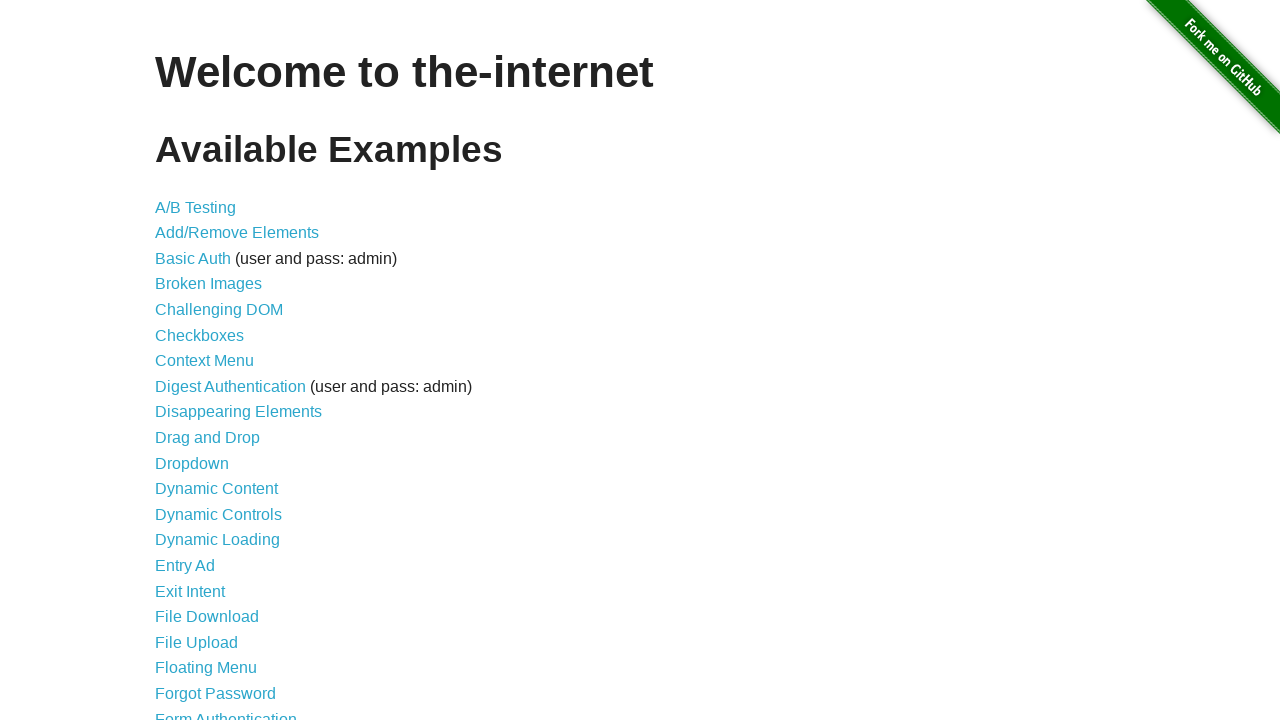

Clicked on add/remove elements link at (237, 233) on a[href='/add_remove_elements/']
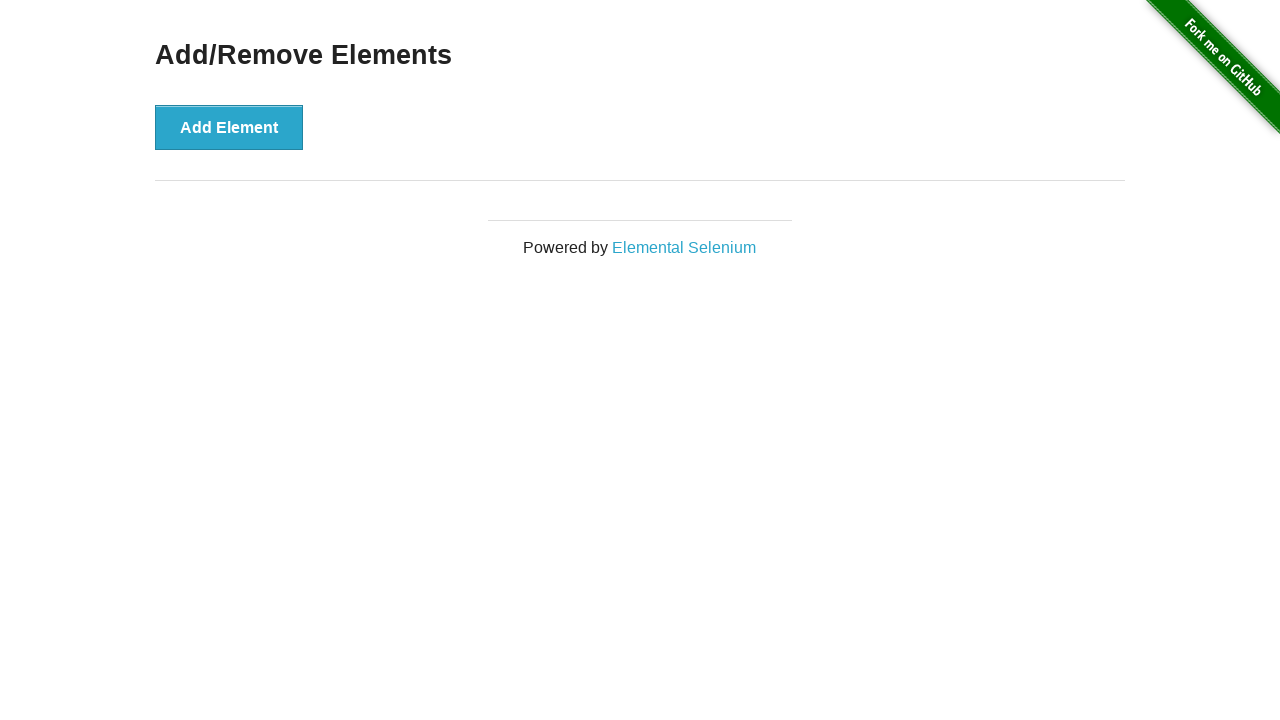

Clicked 'Add Element' button at (229, 127) on button[onclick='addElement()']
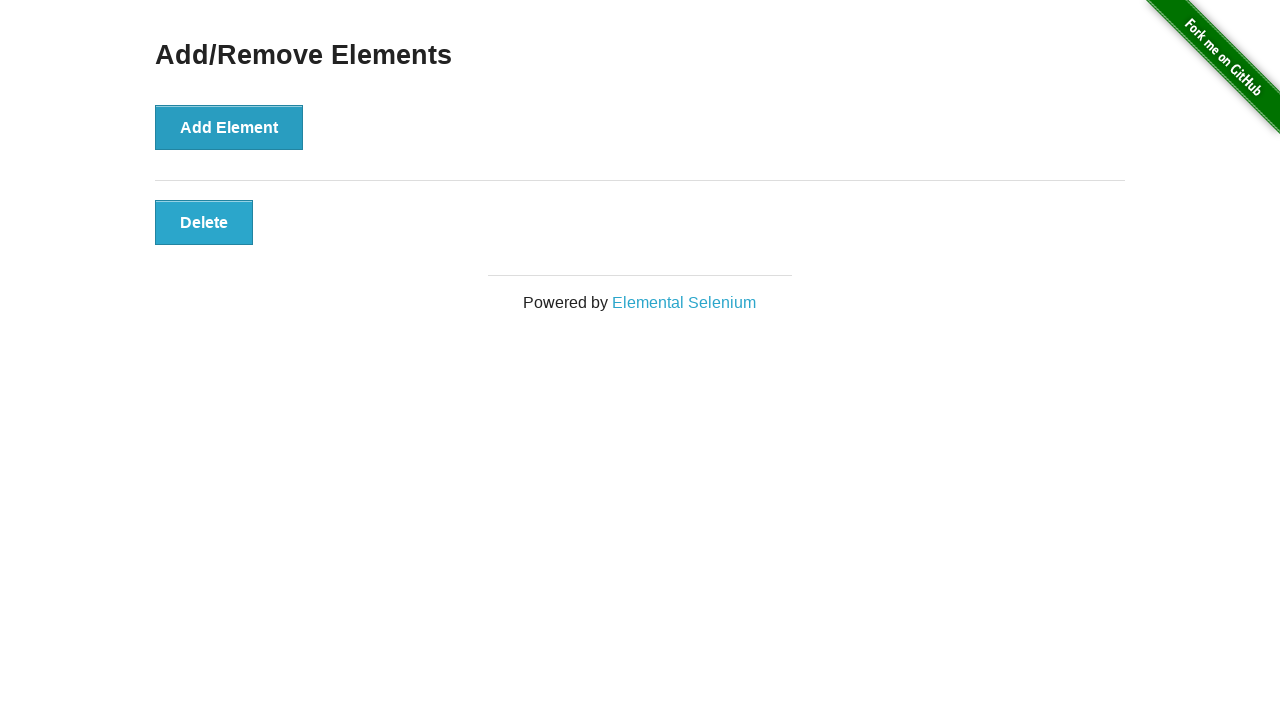

Verified new button with class 'added-manually' appeared
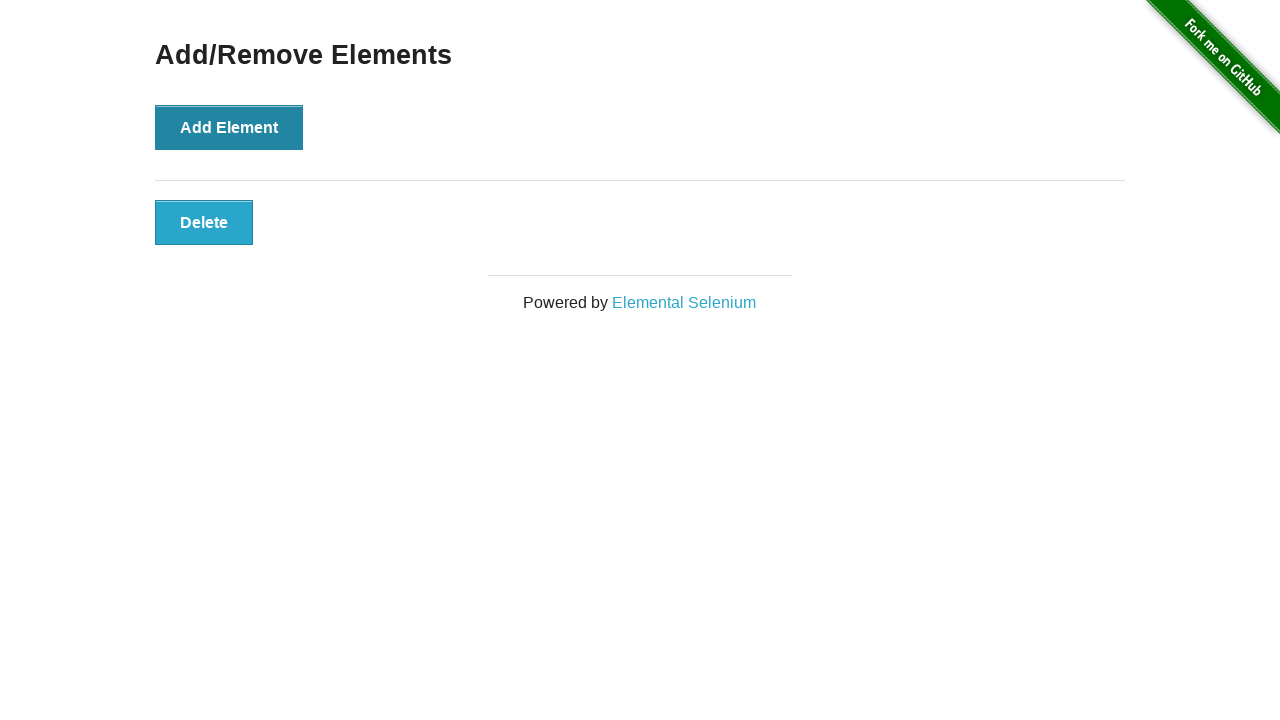

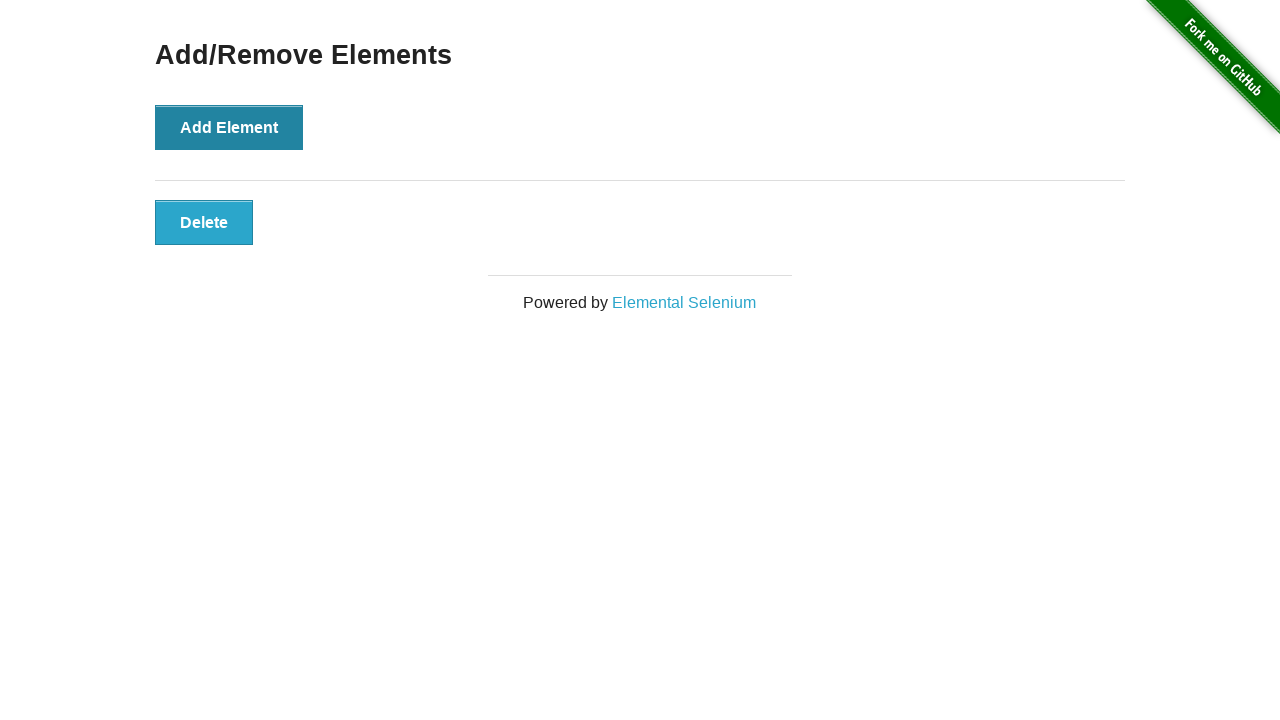